Tests mouse input events on a training page by performing left click, double click, and right click actions, then verifying the page responds correctly to each event type.

Starting URL: https://v1.training-support.net/selenium/input-events

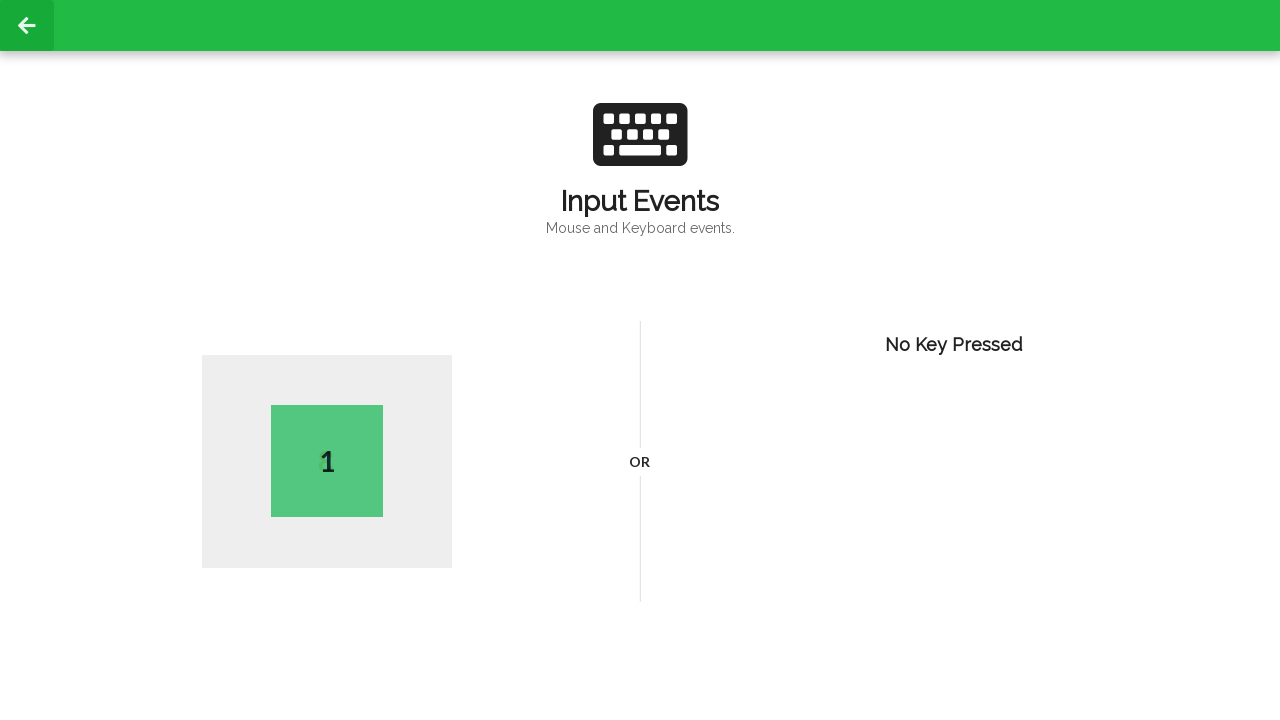

Performed left click on the page at (640, 360) on body
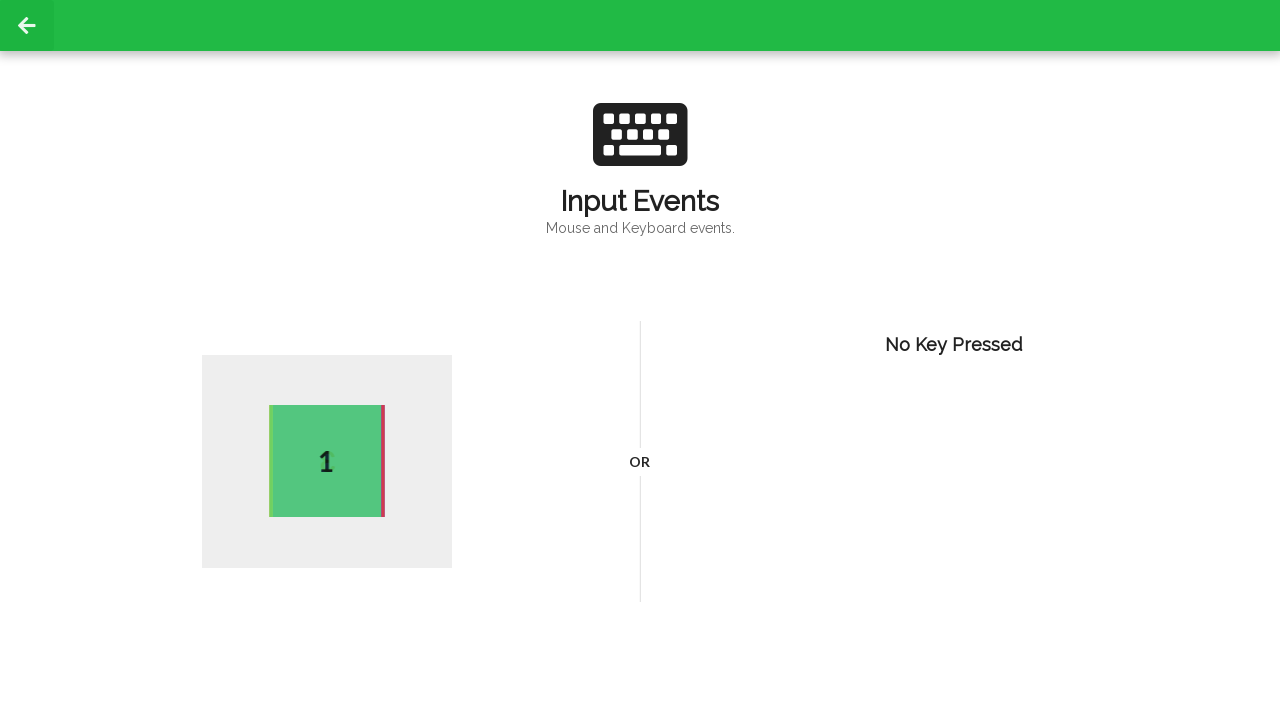

Verified page registered the left click event
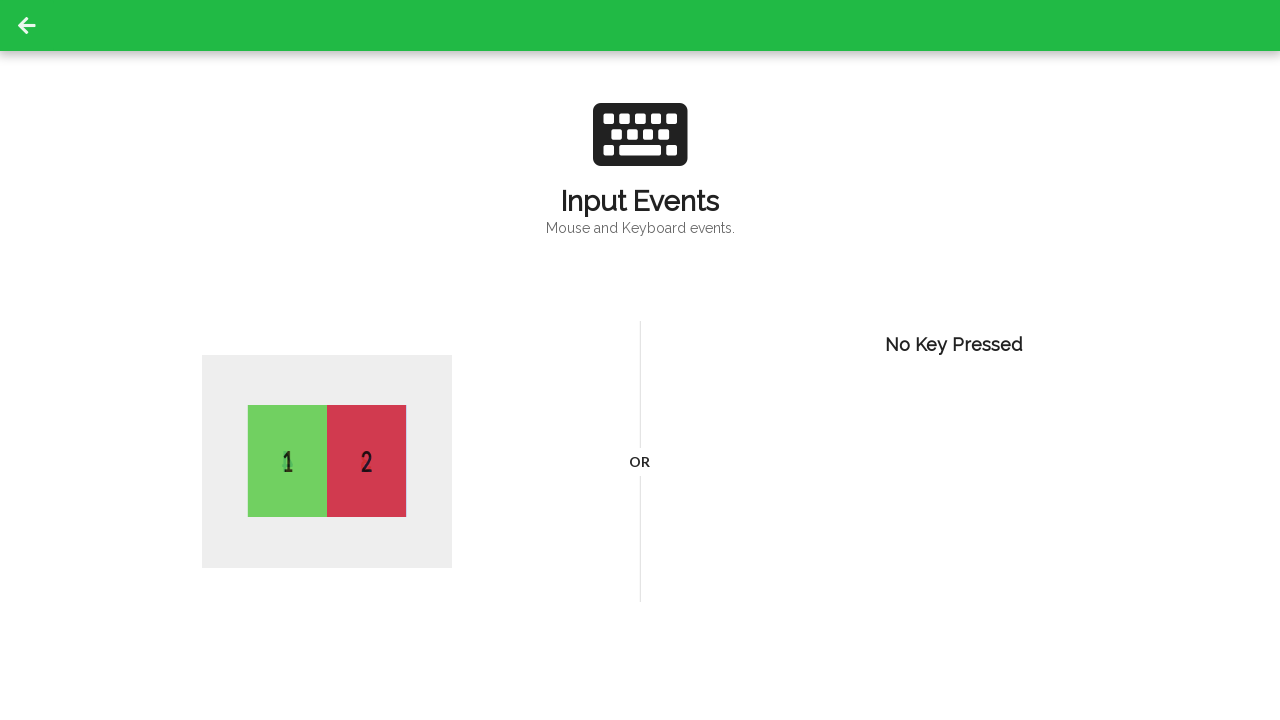

Performed double click on the page at (640, 360) on body
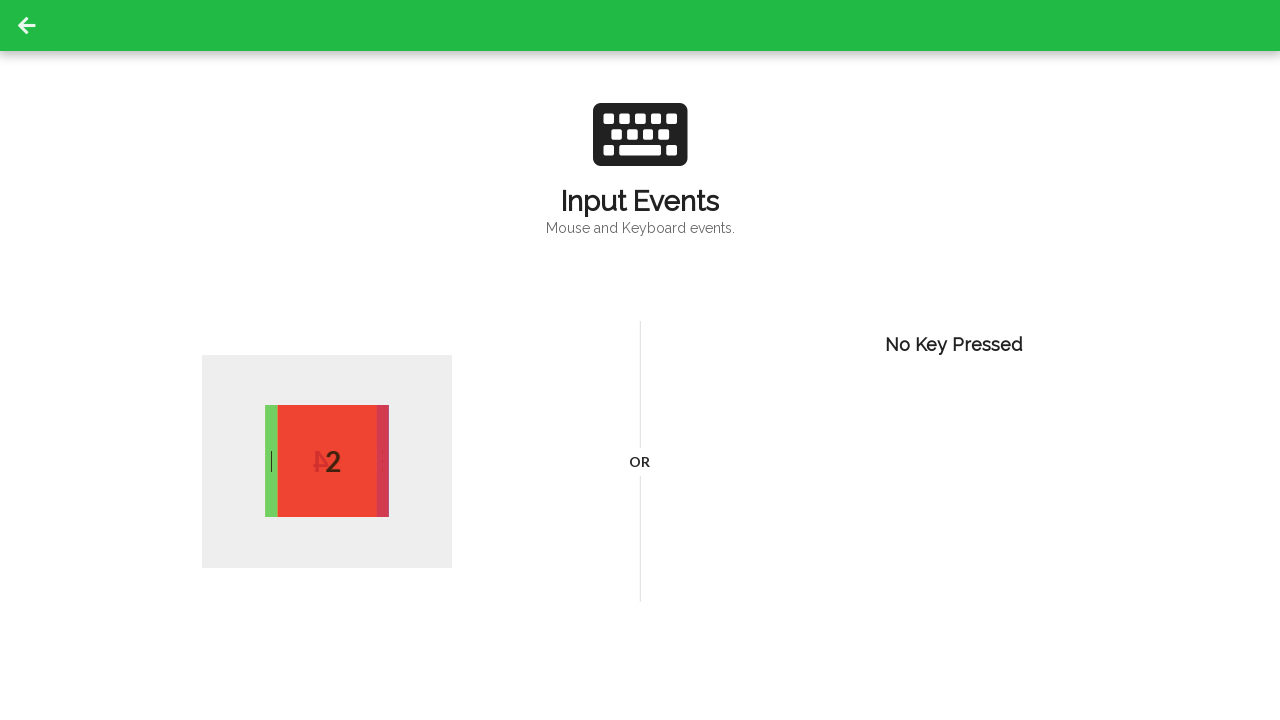

Waited for double click event to register
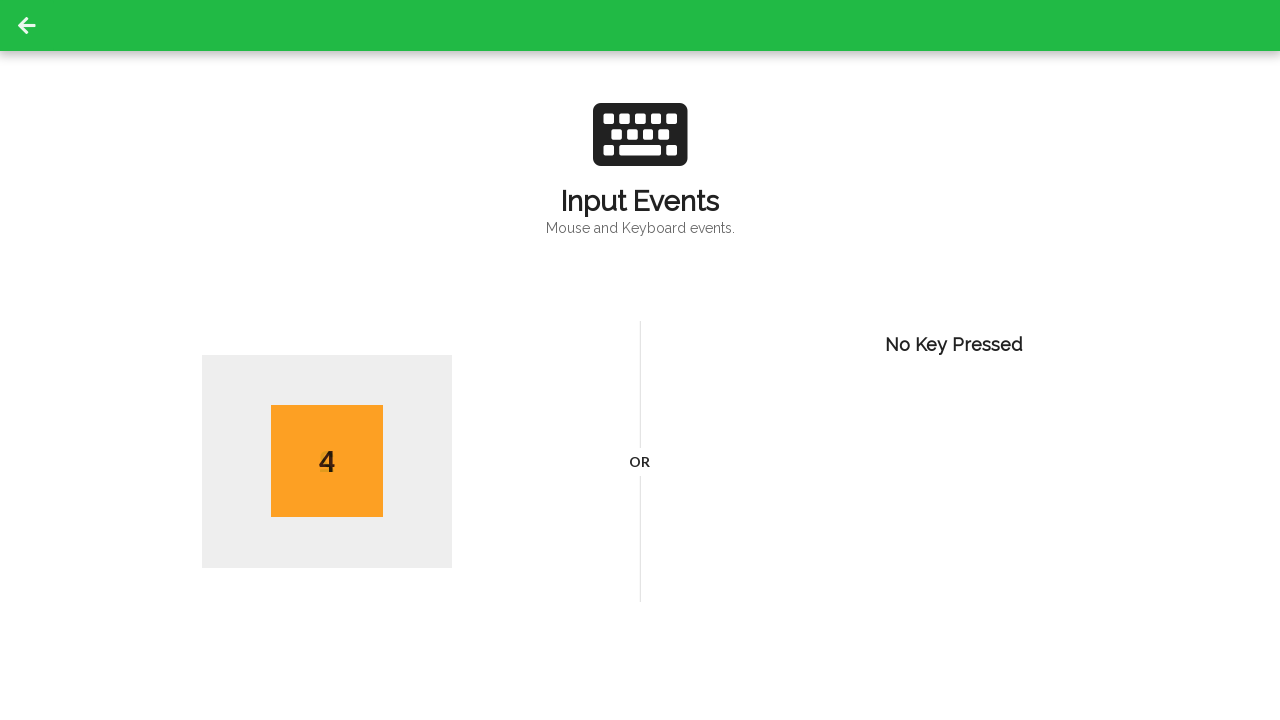

Performed right click (context click) on the page at (640, 360) on body
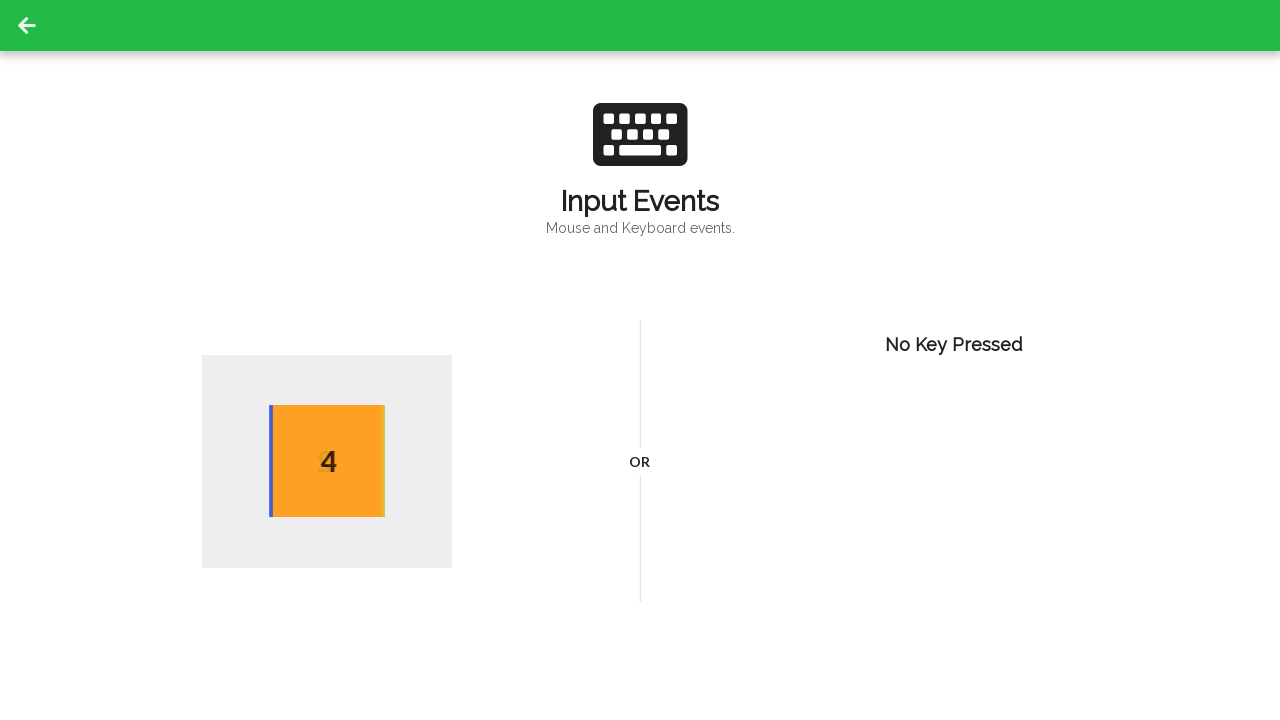

Waited for right click event to register
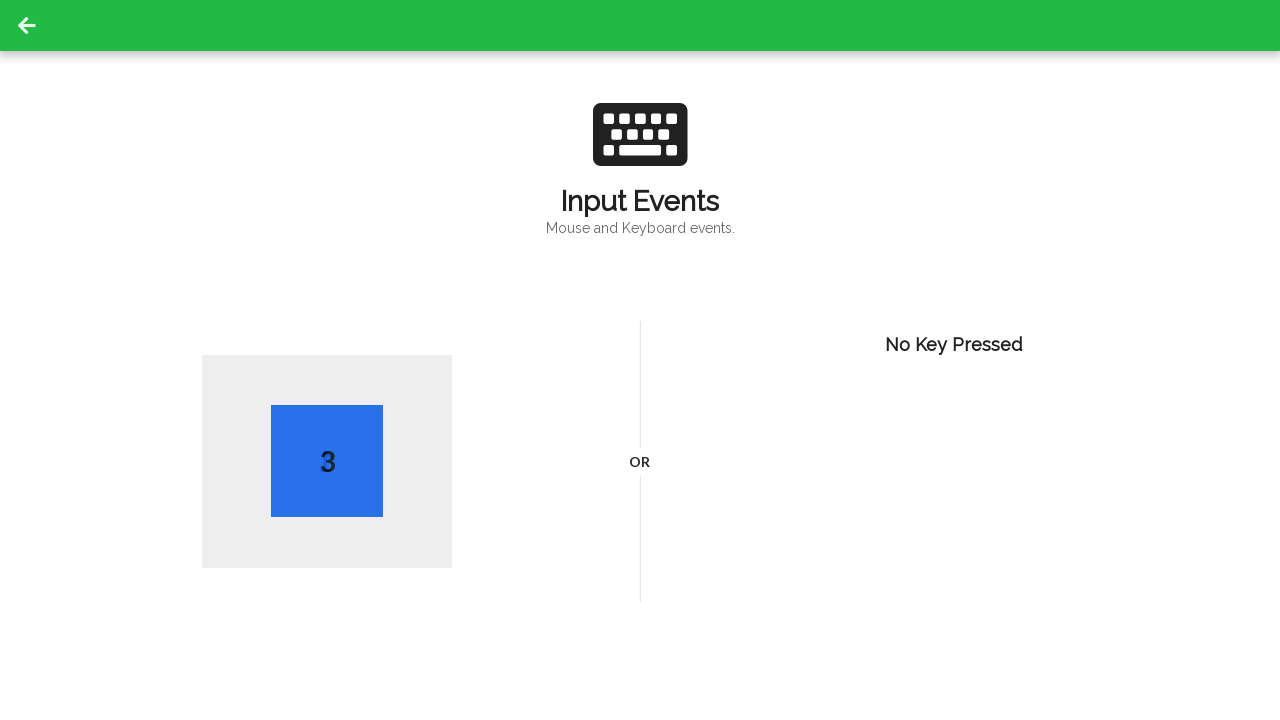

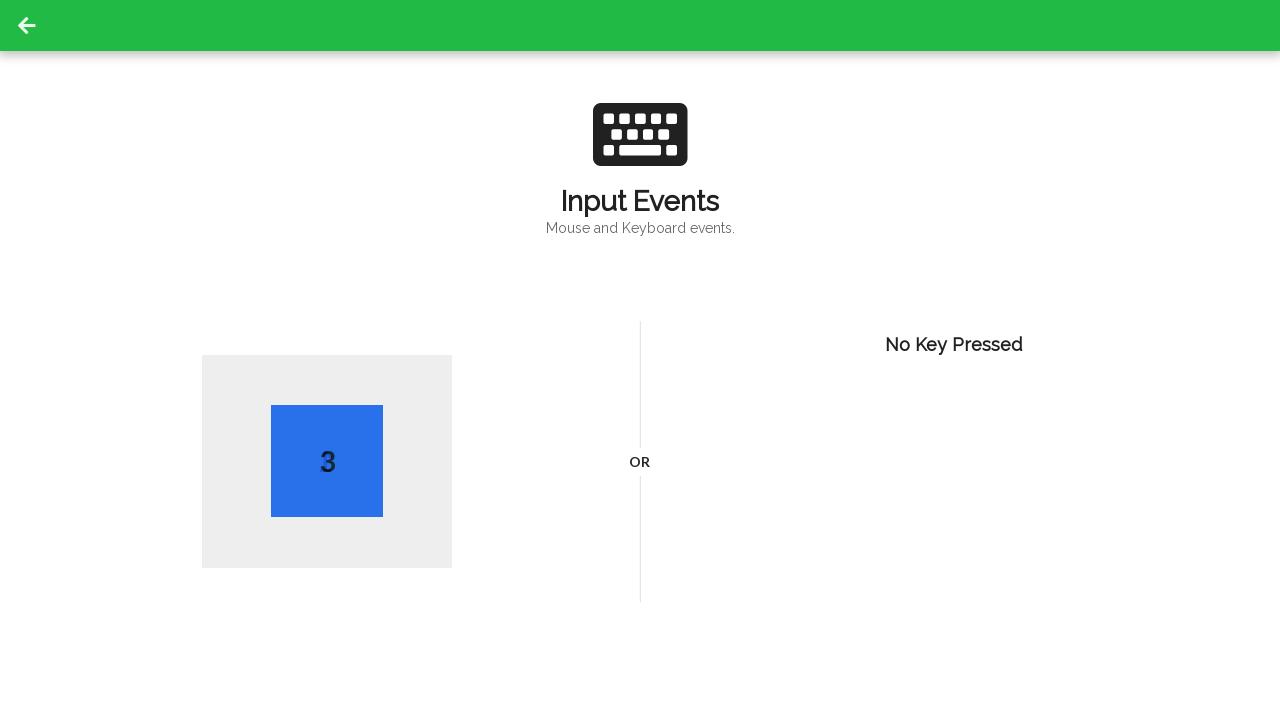